Tests radio button selection and autosuggest input field interaction on a practice page by clicking BMW radio, then Benz radio, and then the autosuggest input field

Starting URL: https://www.letskodeit.com/practice

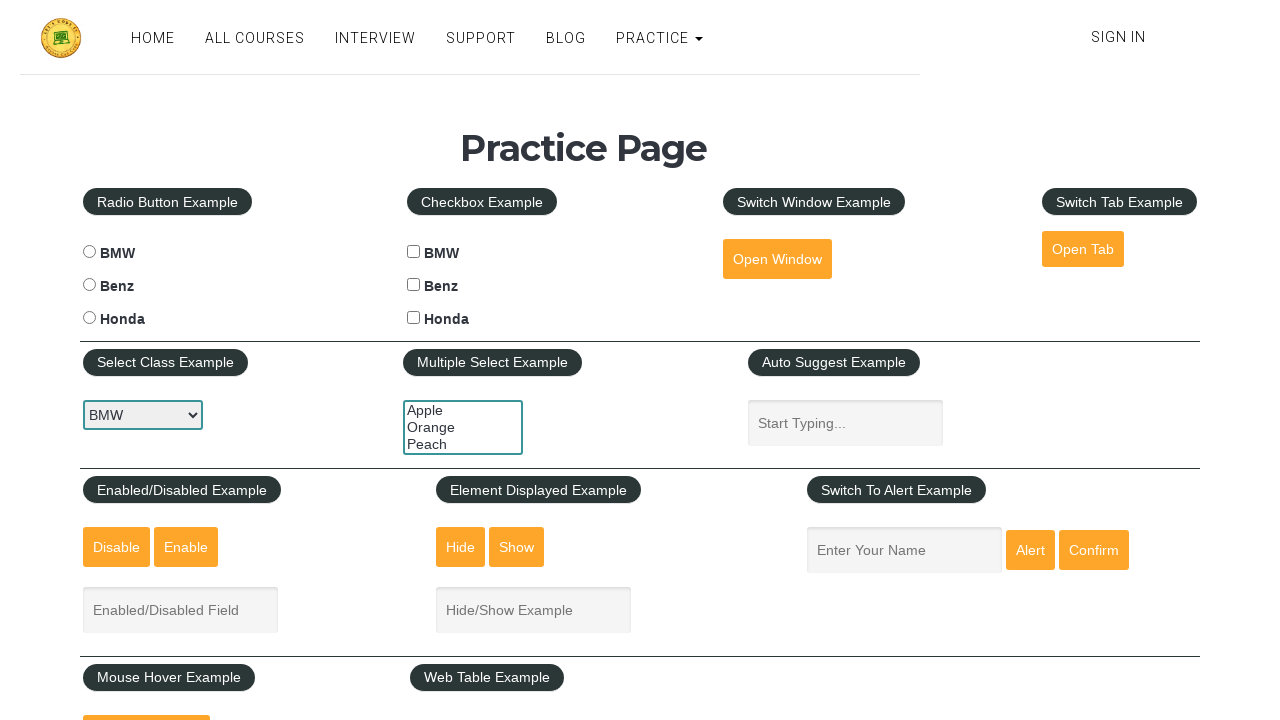

Navigated to Let's Kode It practice page
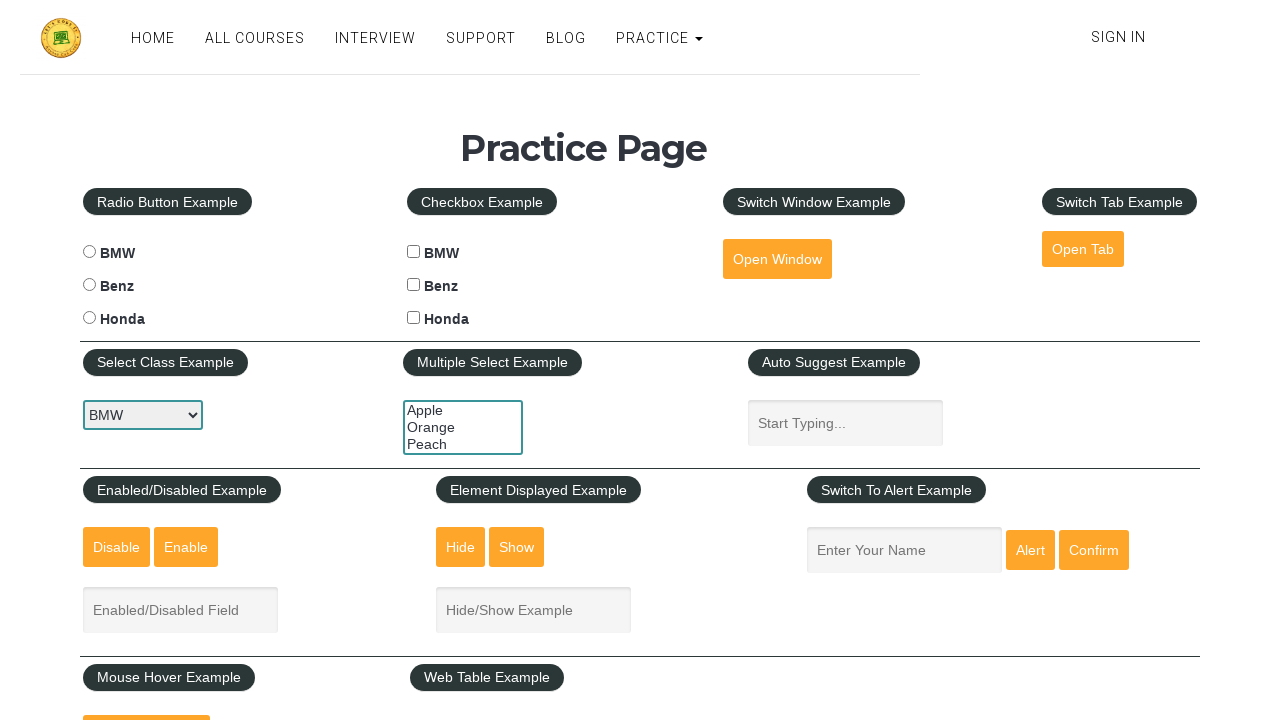

Clicked BMW radio button at (89, 252) on input#bmwradio
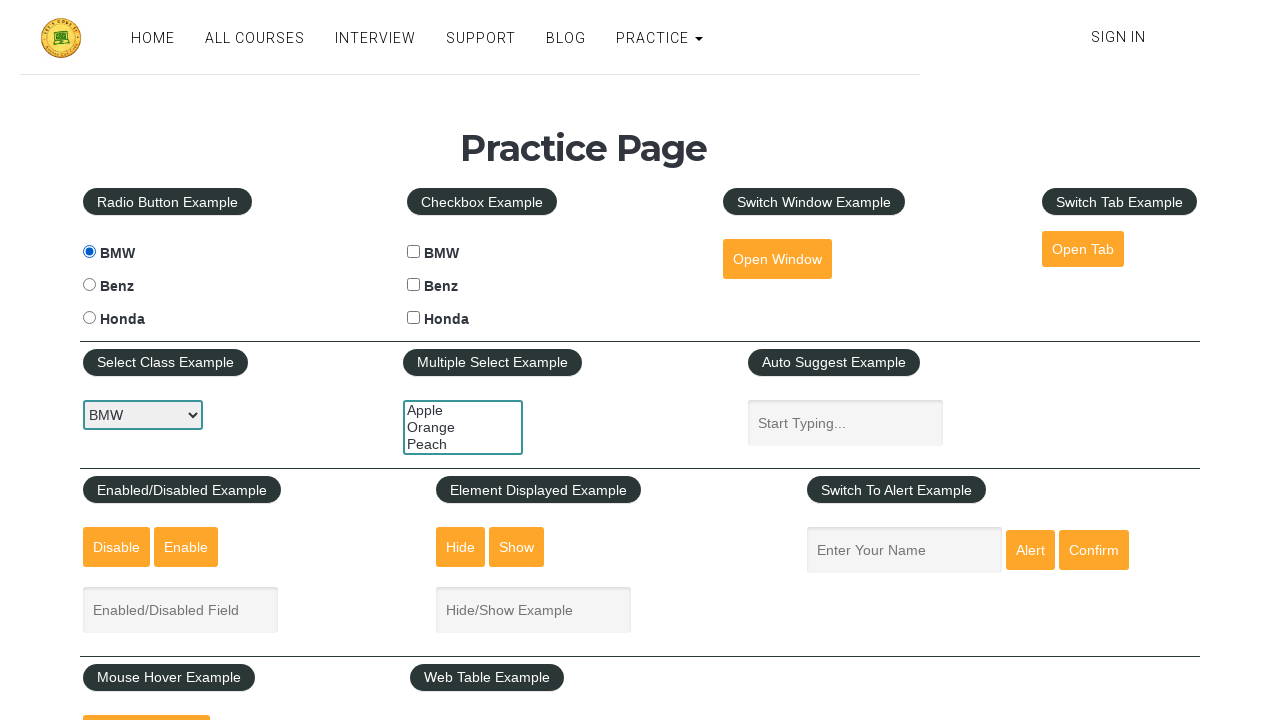

Clicked Benz radio button at (89, 285) on input#benzradio
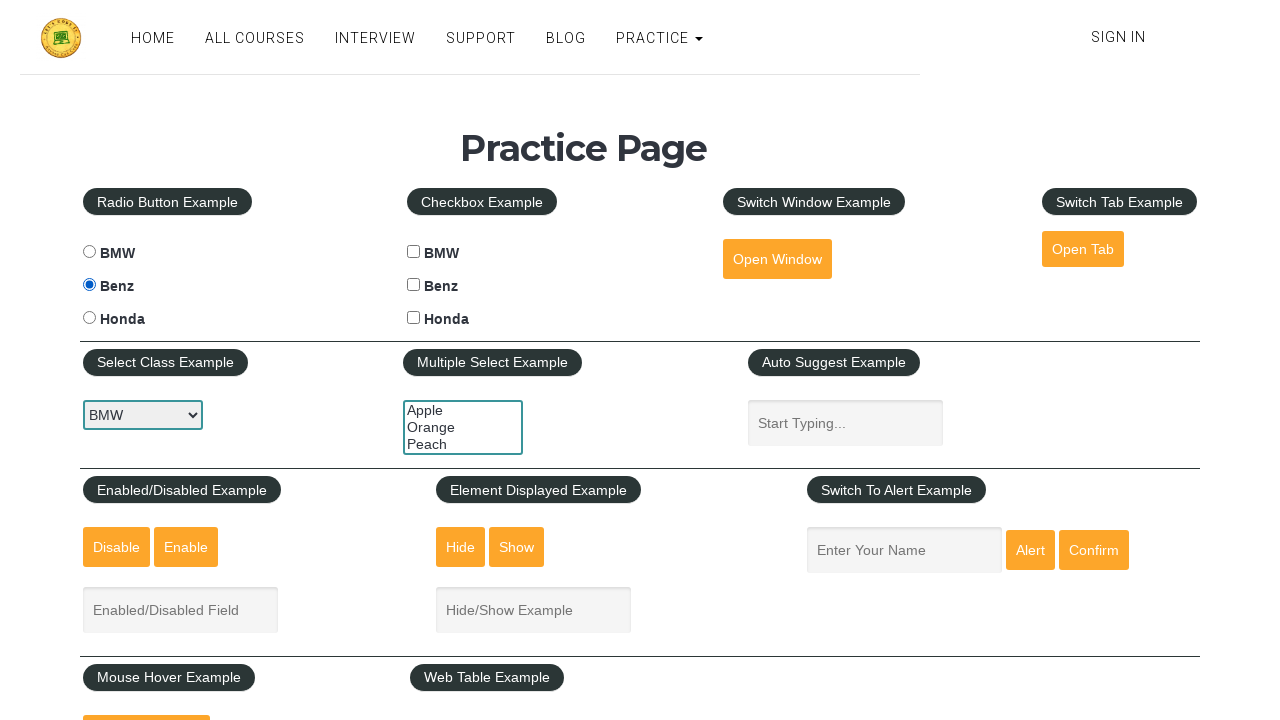

Clicked autosuggest input field at (845, 423) on input#autosuggest
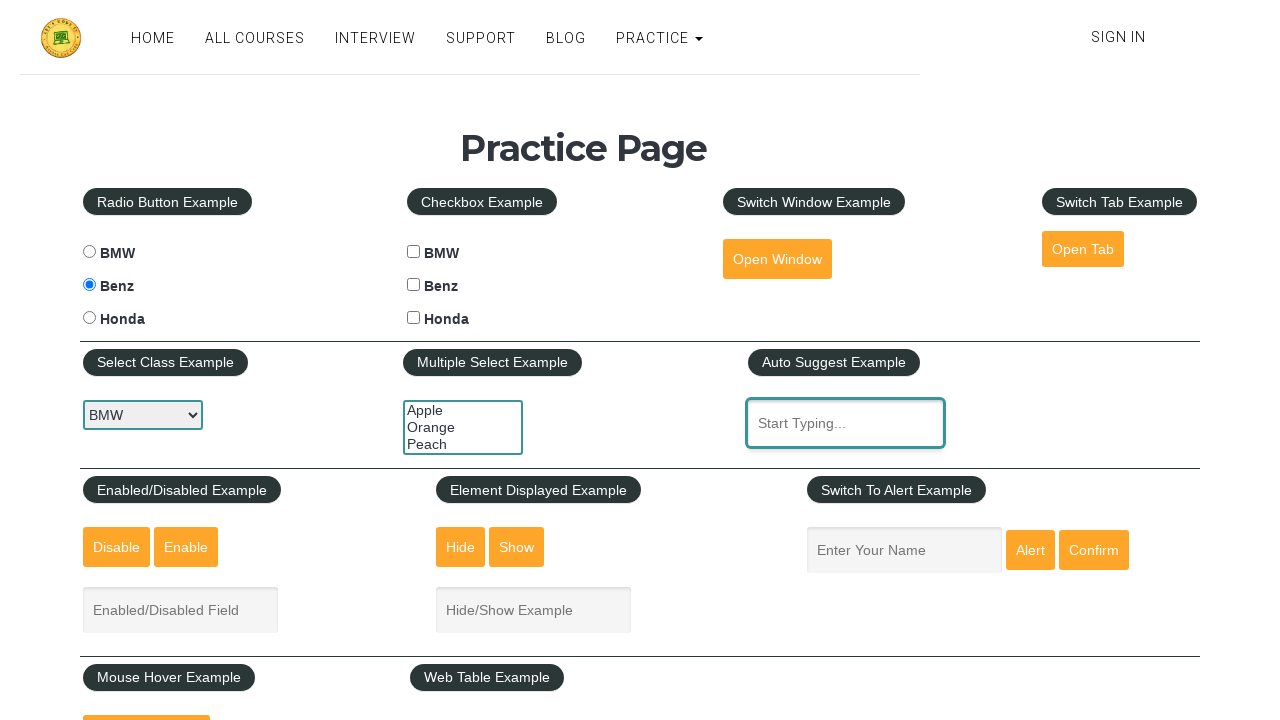

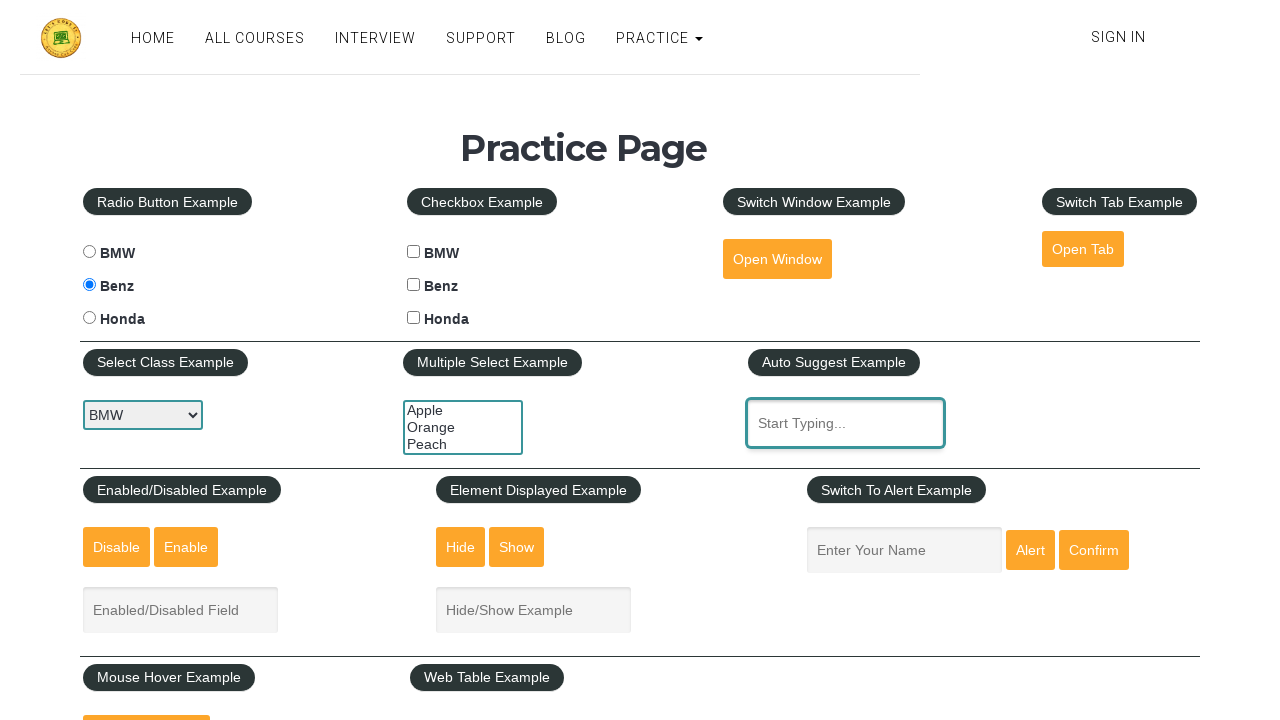